Tests tooltip functionality by hovering over a button and validating that the tooltip is displayed

Starting URL: https://demoqa.com/tool-tips

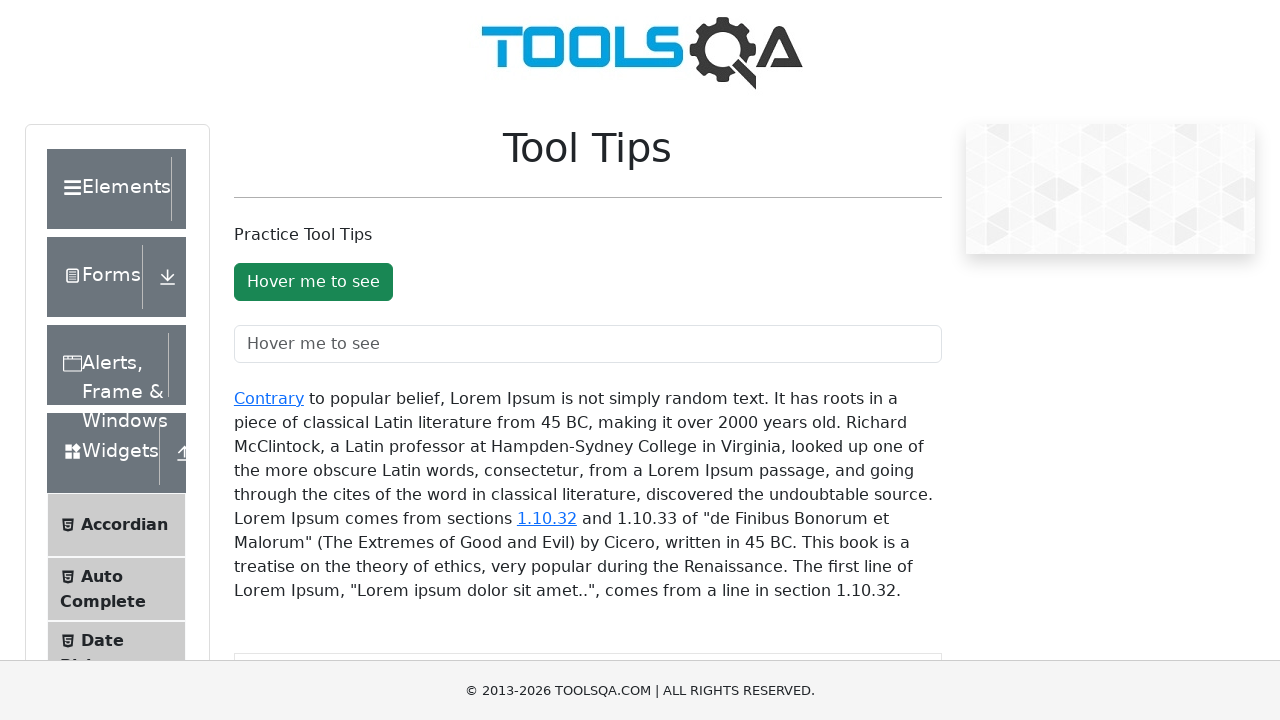

Clicked on Elements section in sidebar at (126, 189) on xpath=//div[@class='element-group'][1]
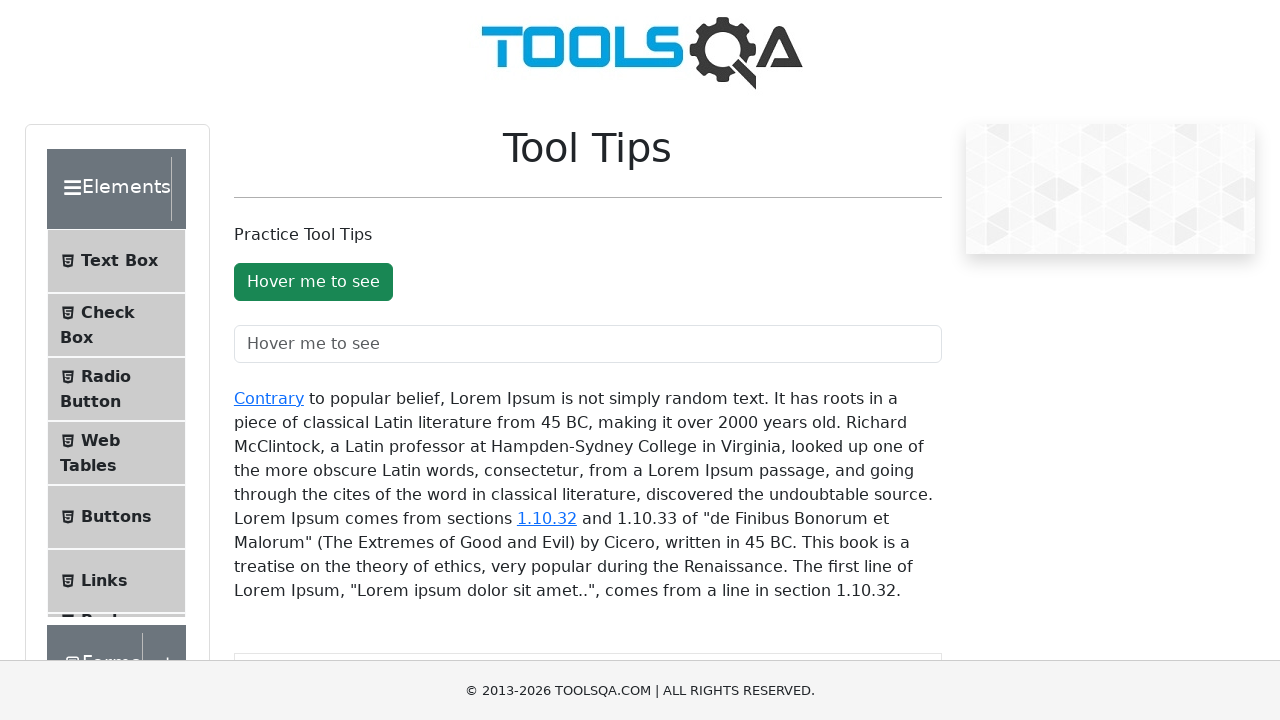

Hovered over the 'Hover me to see' button to trigger tooltip at (313, 282) on #toolTipButton
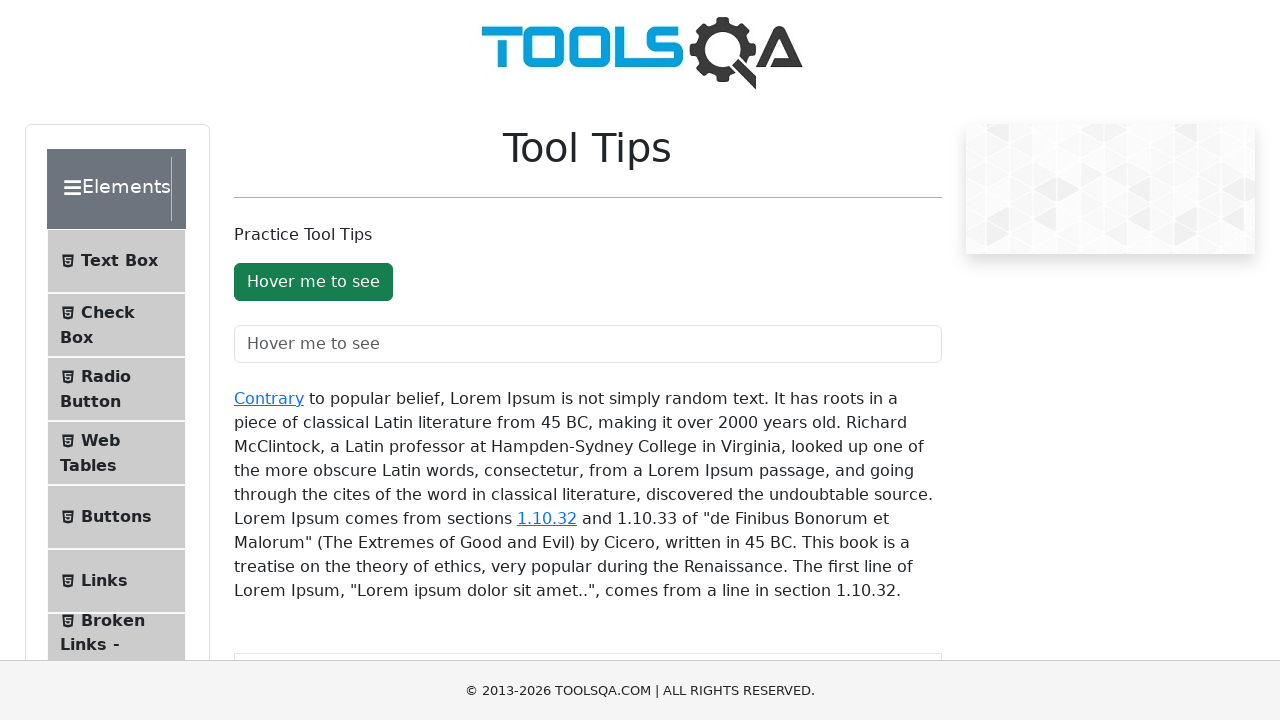

Tooltip appeared - button has aria-describedby attribute
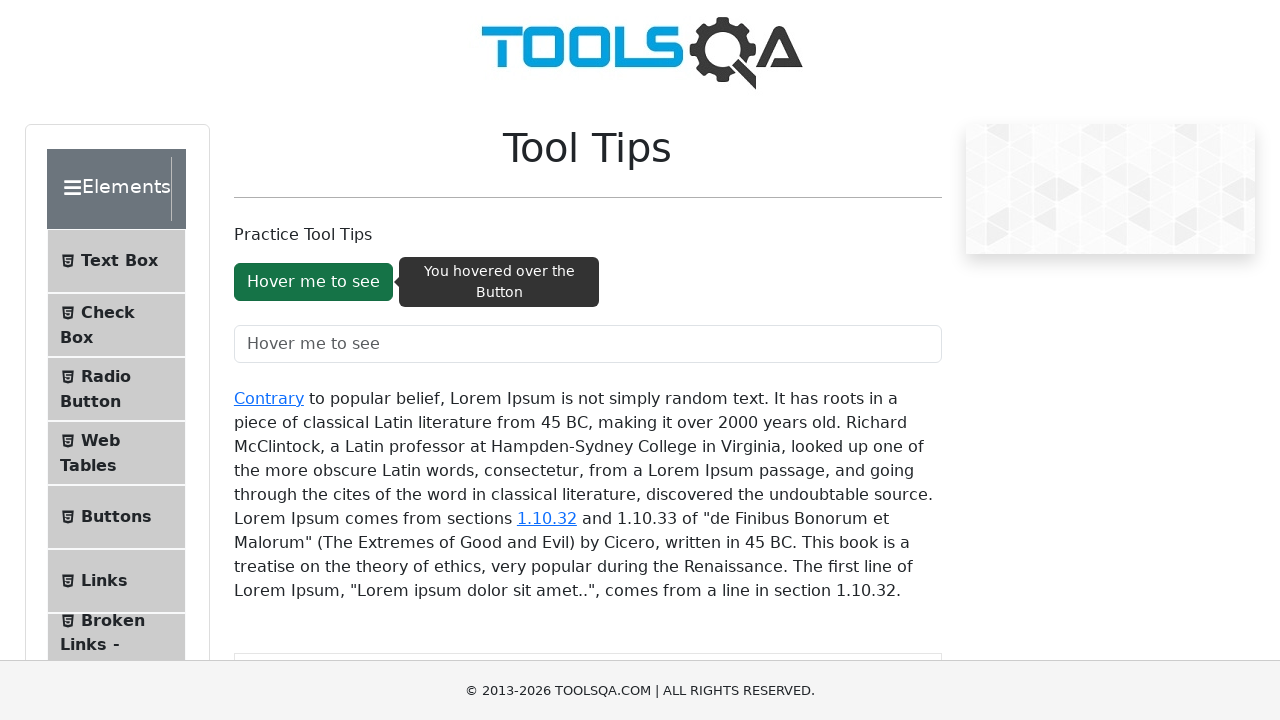

Tooltip text is now visible on the page
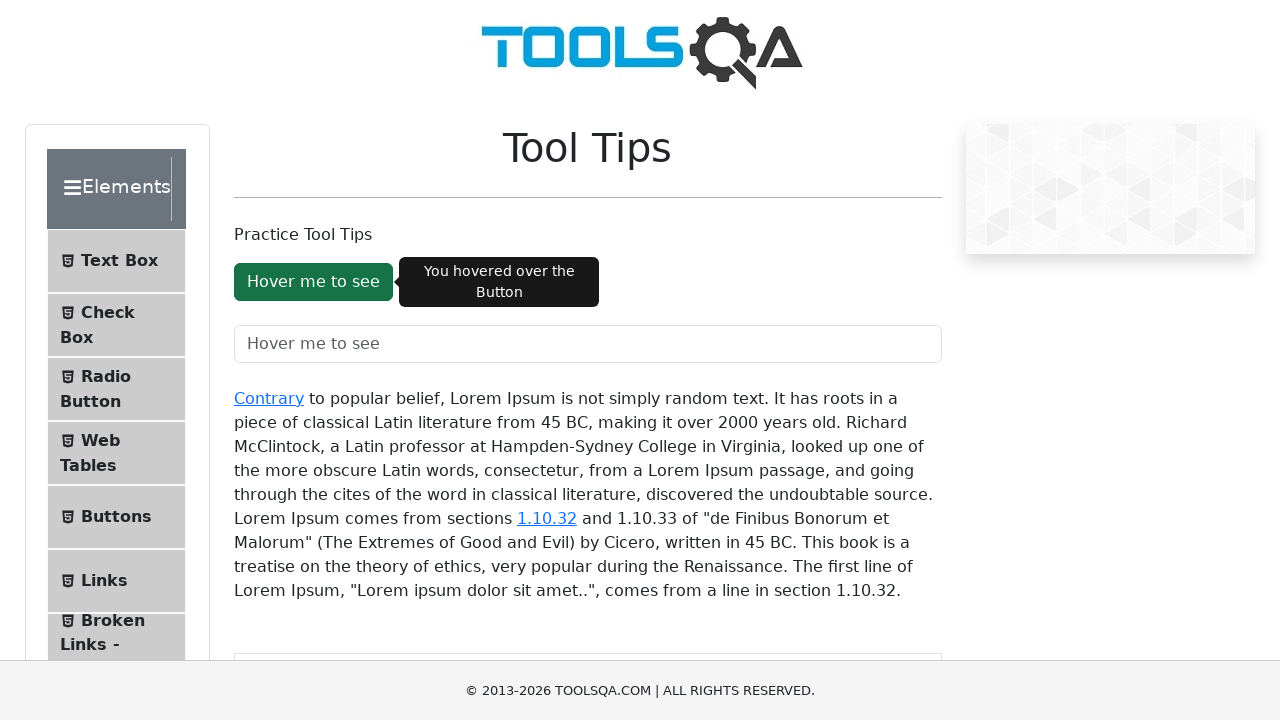

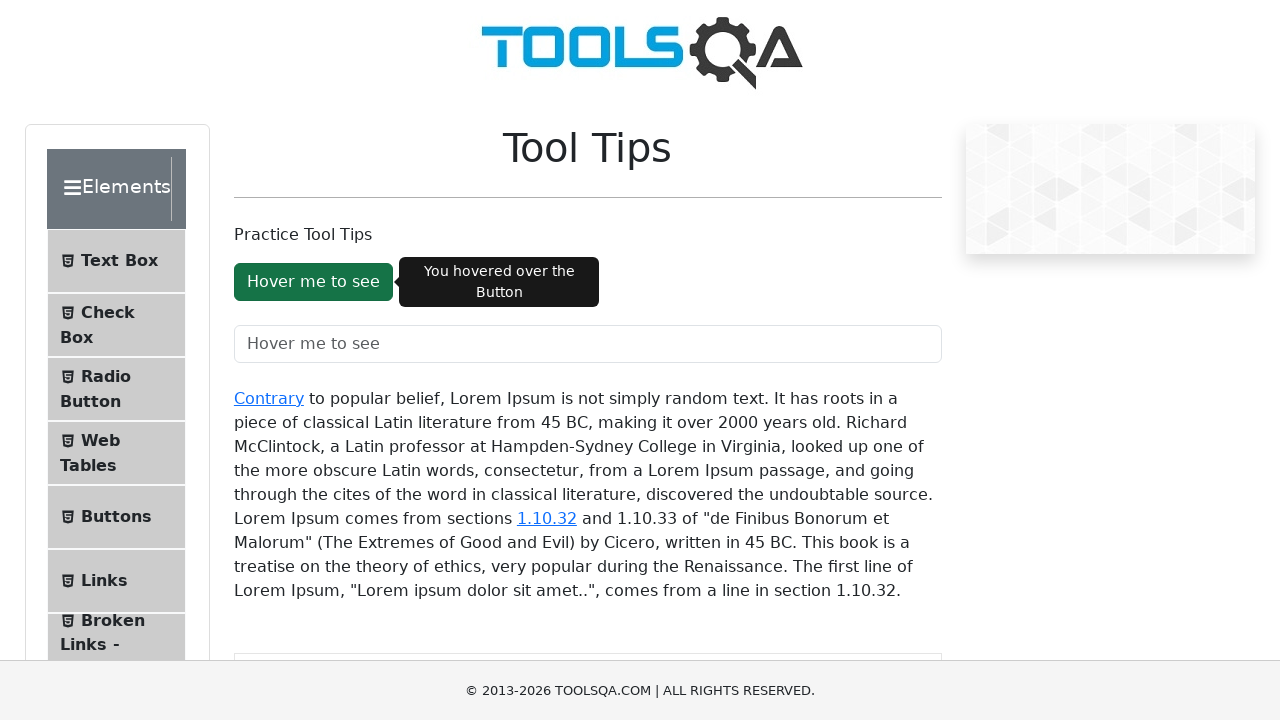